Tests that pressing Escape cancels edits to a todo item.

Starting URL: https://demo.playwright.dev/todomvc

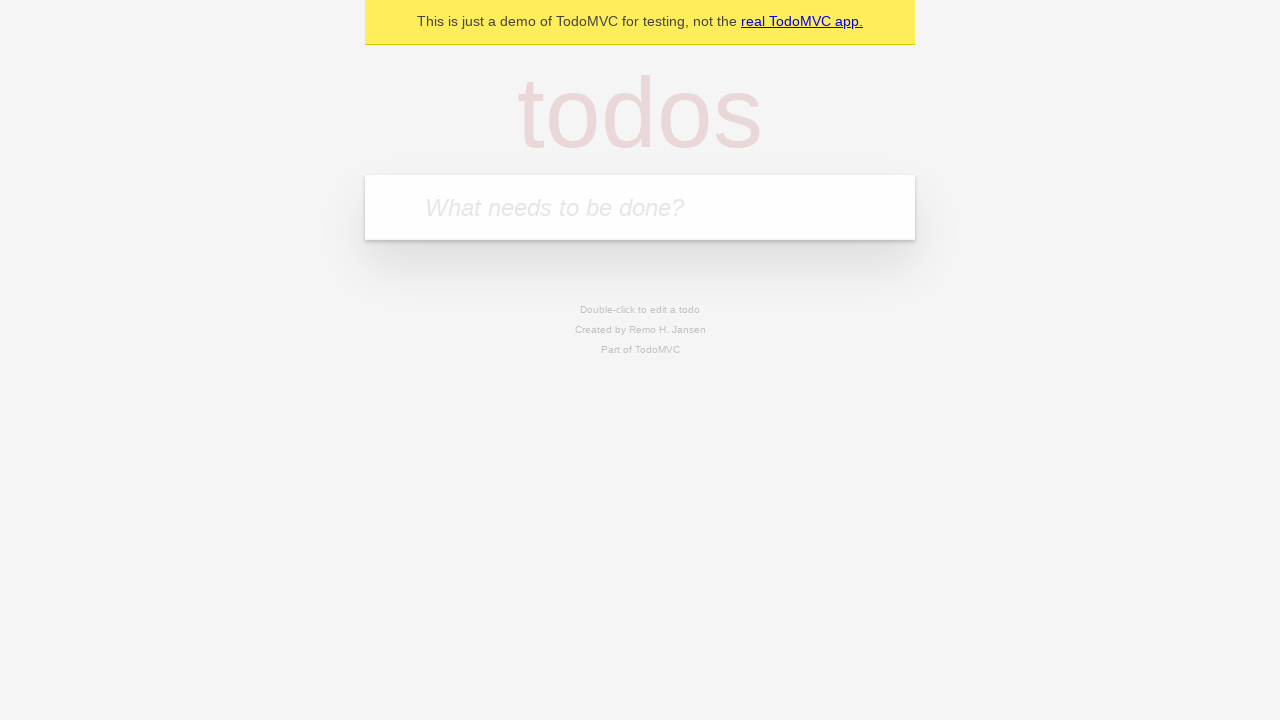

Filled todo input with 'buy some cheese' on internal:attr=[placeholder="What needs to be done?"i]
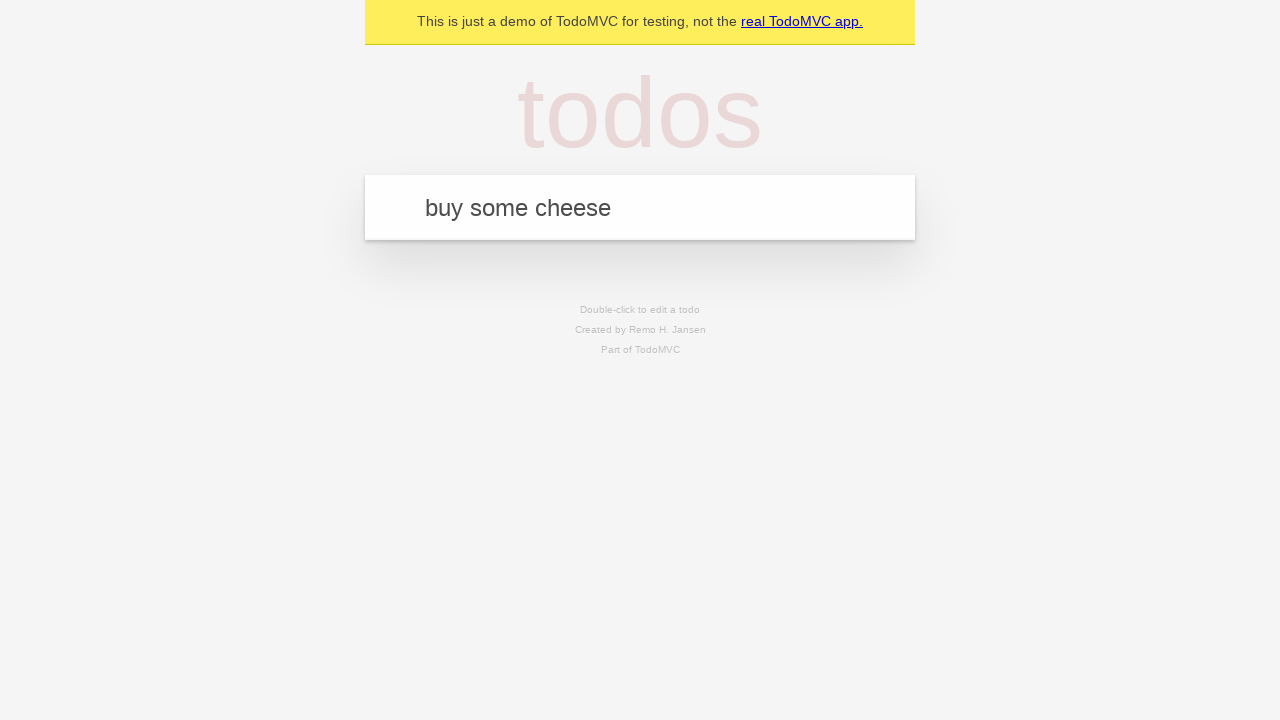

Pressed Enter to add first todo on internal:attr=[placeholder="What needs to be done?"i]
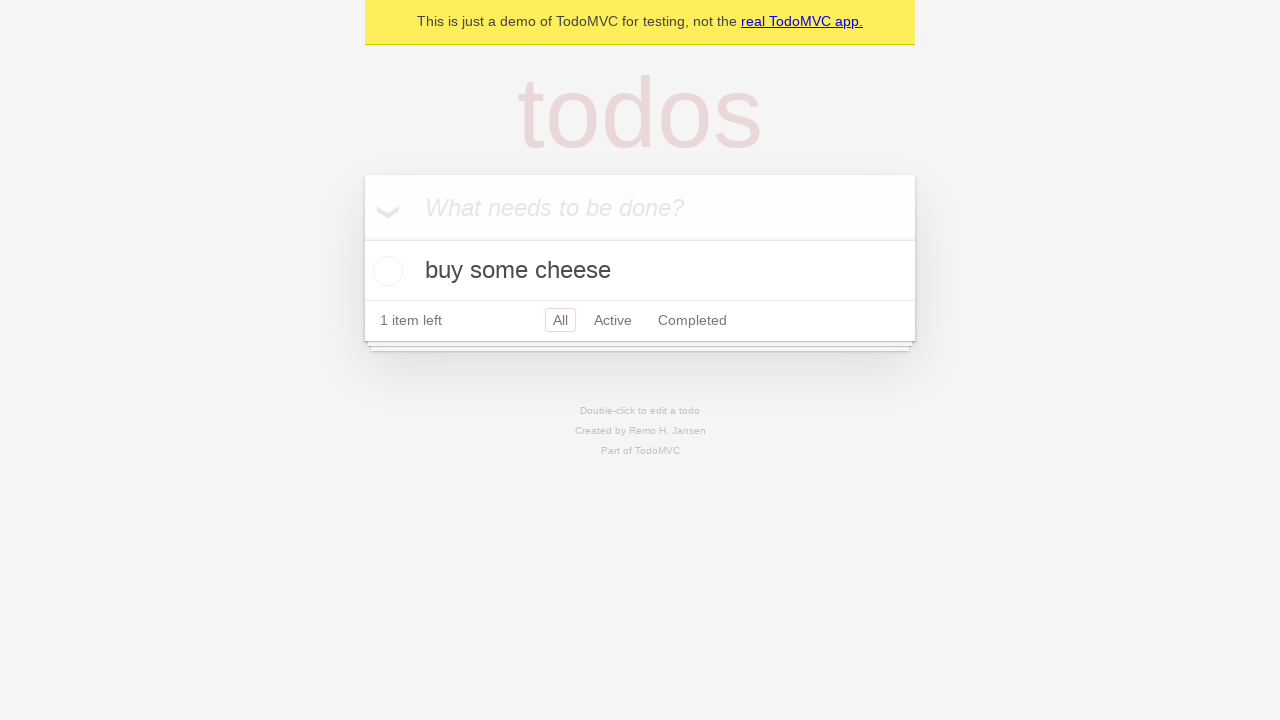

Filled todo input with 'feed the cat' on internal:attr=[placeholder="What needs to be done?"i]
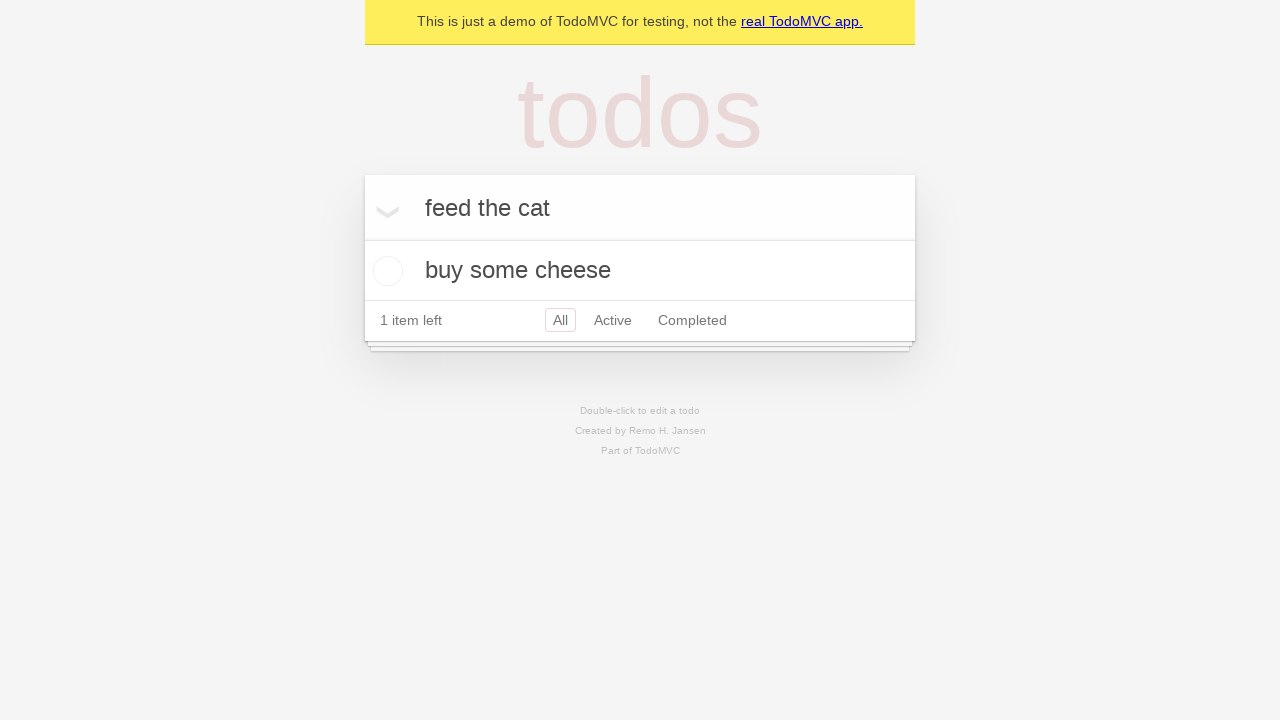

Pressed Enter to add second todo on internal:attr=[placeholder="What needs to be done?"i]
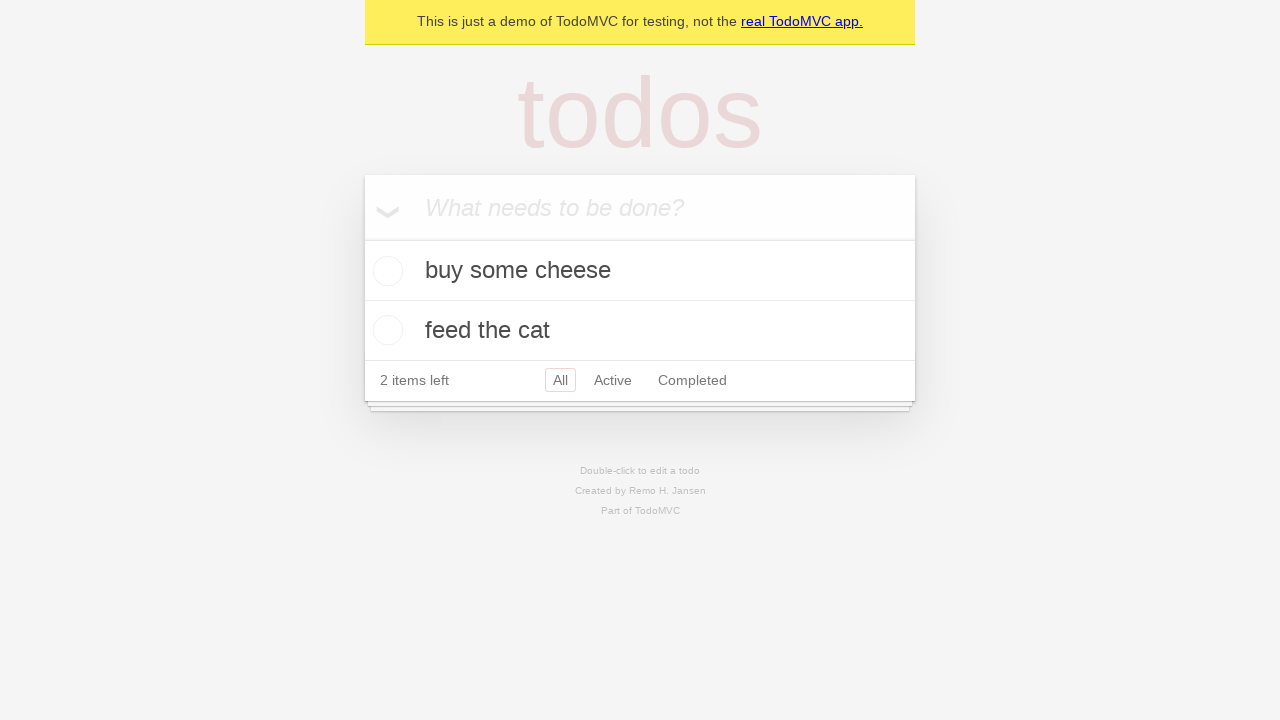

Filled todo input with 'book a doctors appointment' on internal:attr=[placeholder="What needs to be done?"i]
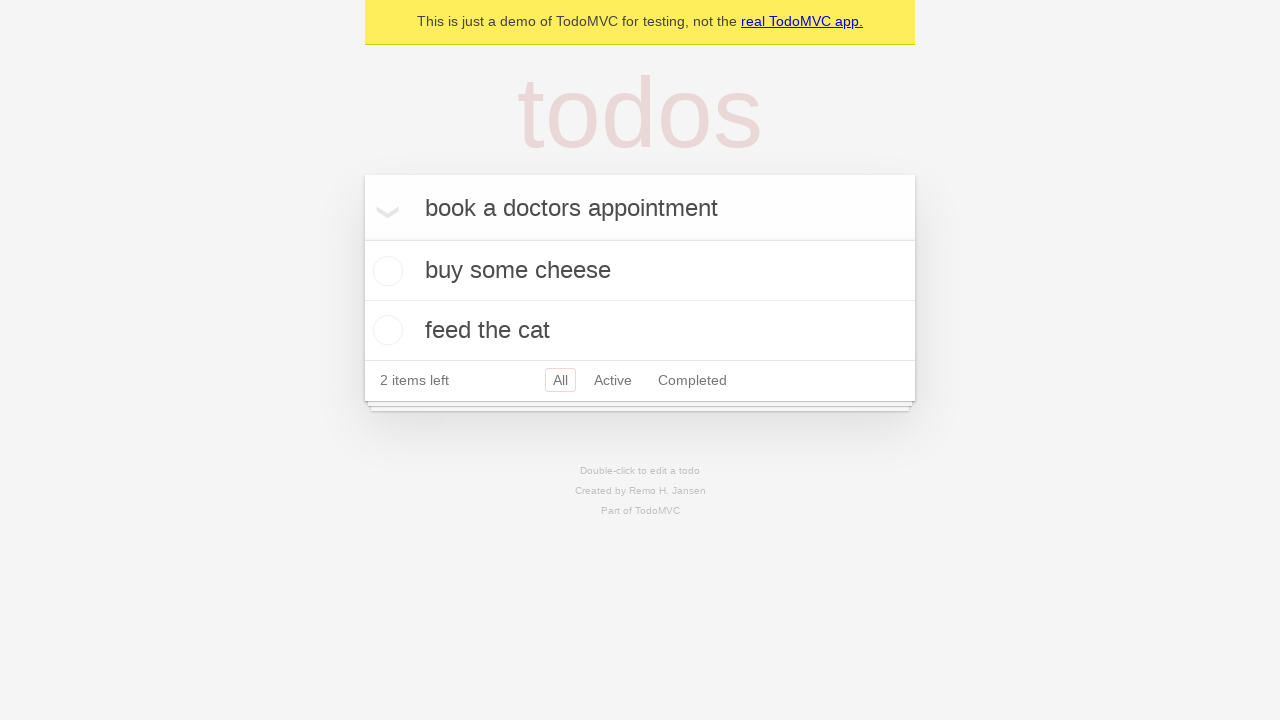

Pressed Enter to add third todo on internal:attr=[placeholder="What needs to be done?"i]
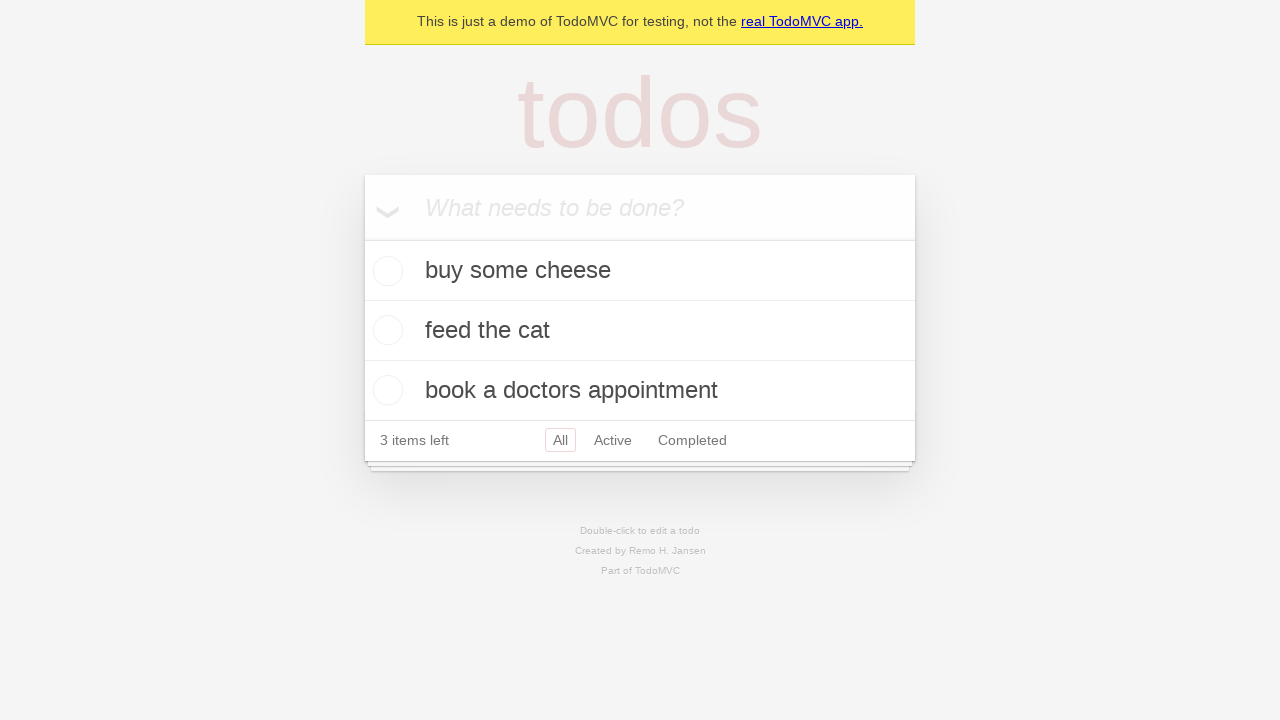

Waited for all three todo items to load
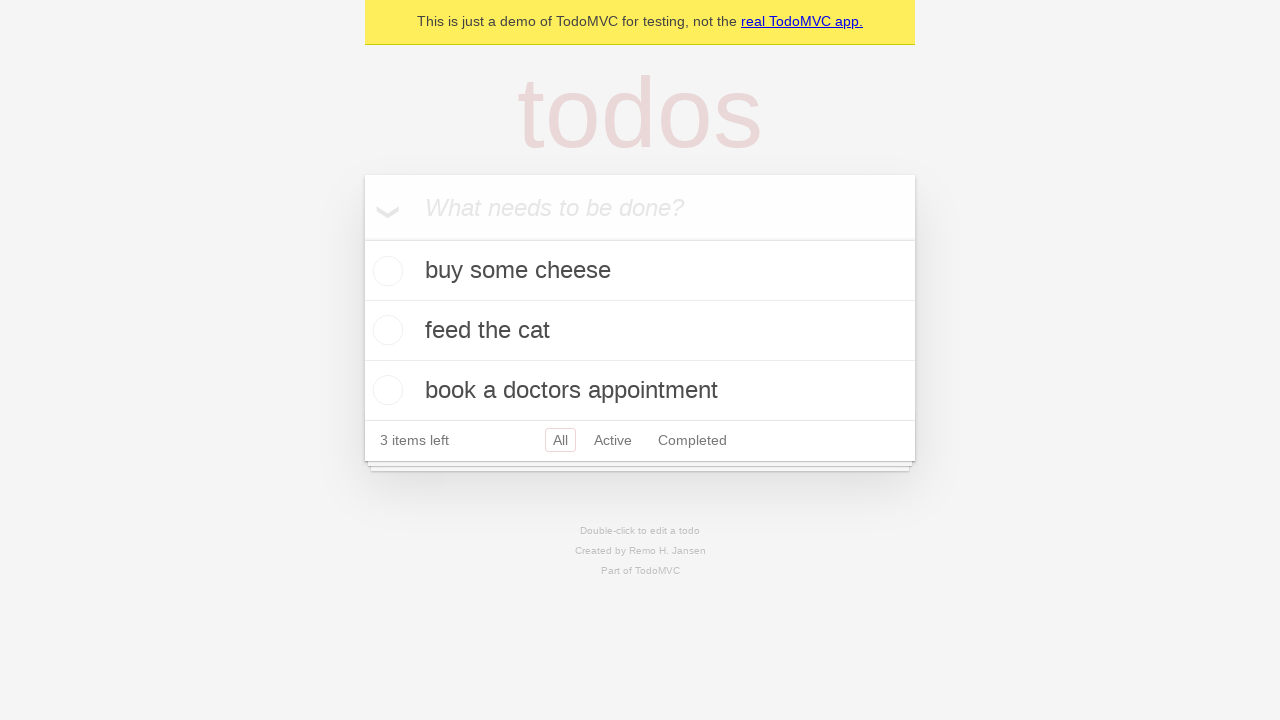

Double-clicked second todo item to enter edit mode at (640, 331) on [data-testid='todo-item'] >> nth=1
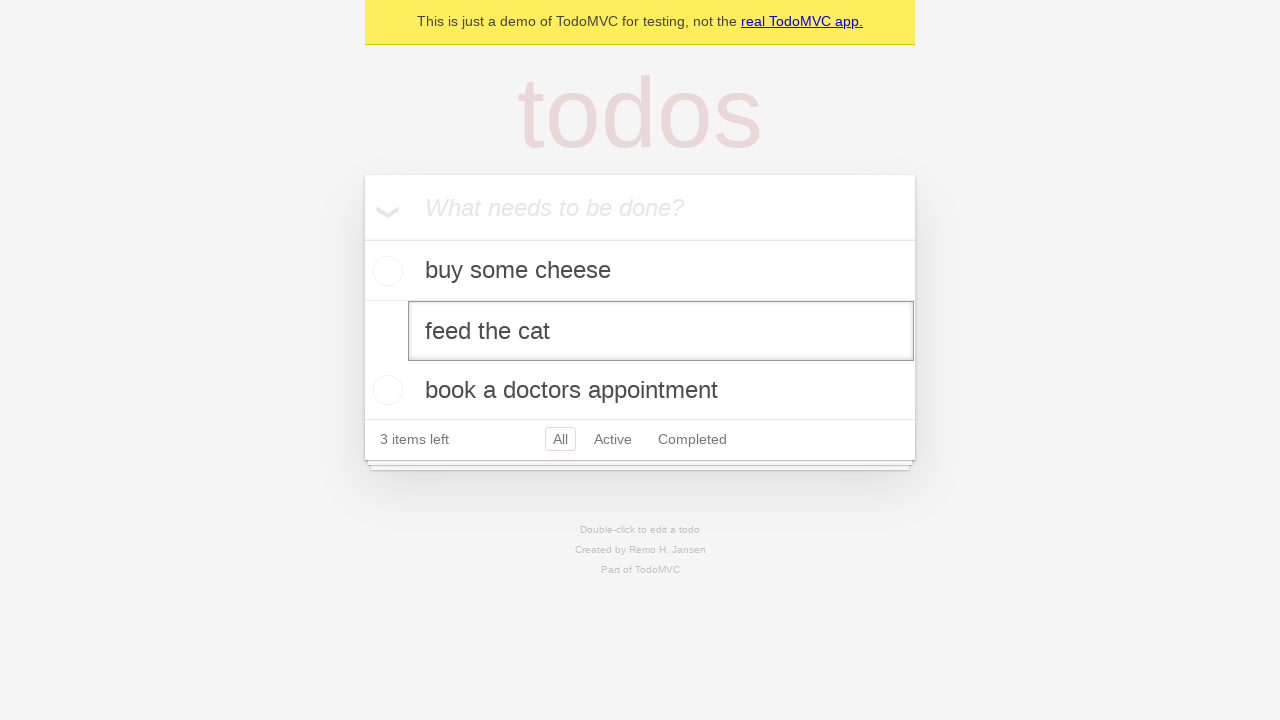

Filled edit textbox with 'buy some sausages' on [data-testid='todo-item'] >> nth=1 >> internal:role=textbox[name="Edit"i]
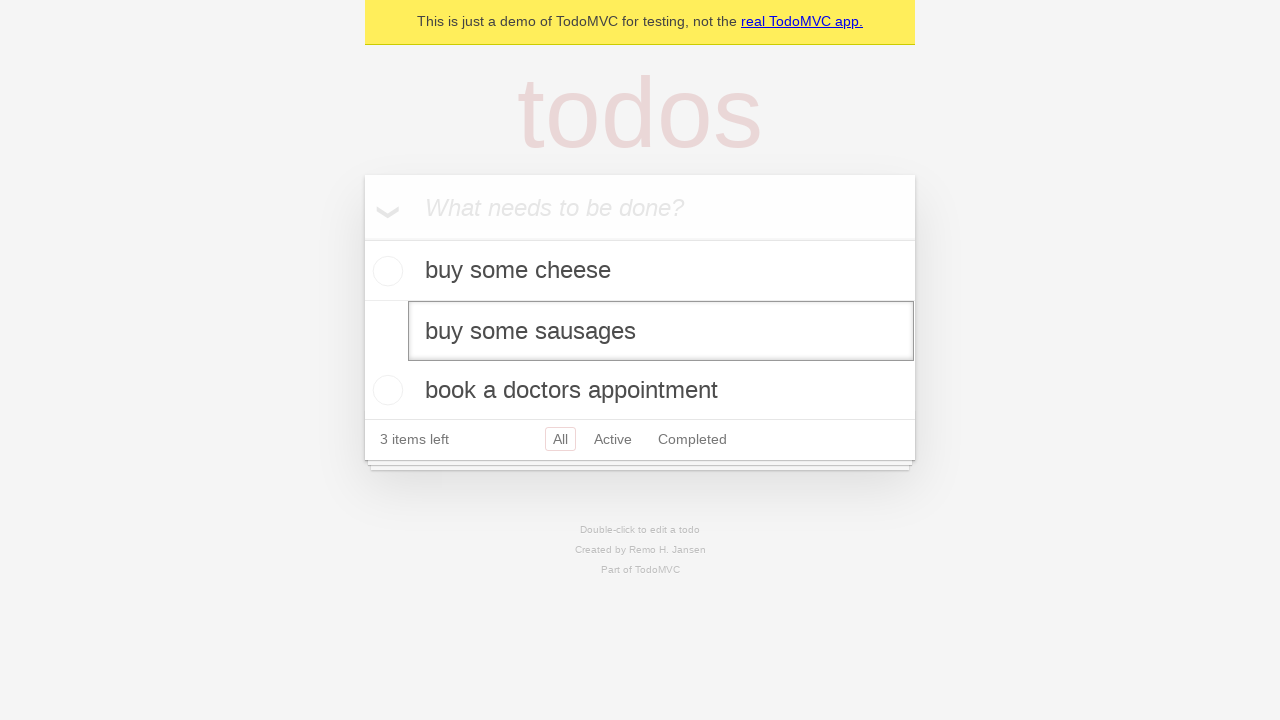

Pressed Escape to cancel edit and verify changes are discarded on [data-testid='todo-item'] >> nth=1 >> internal:role=textbox[name="Edit"i]
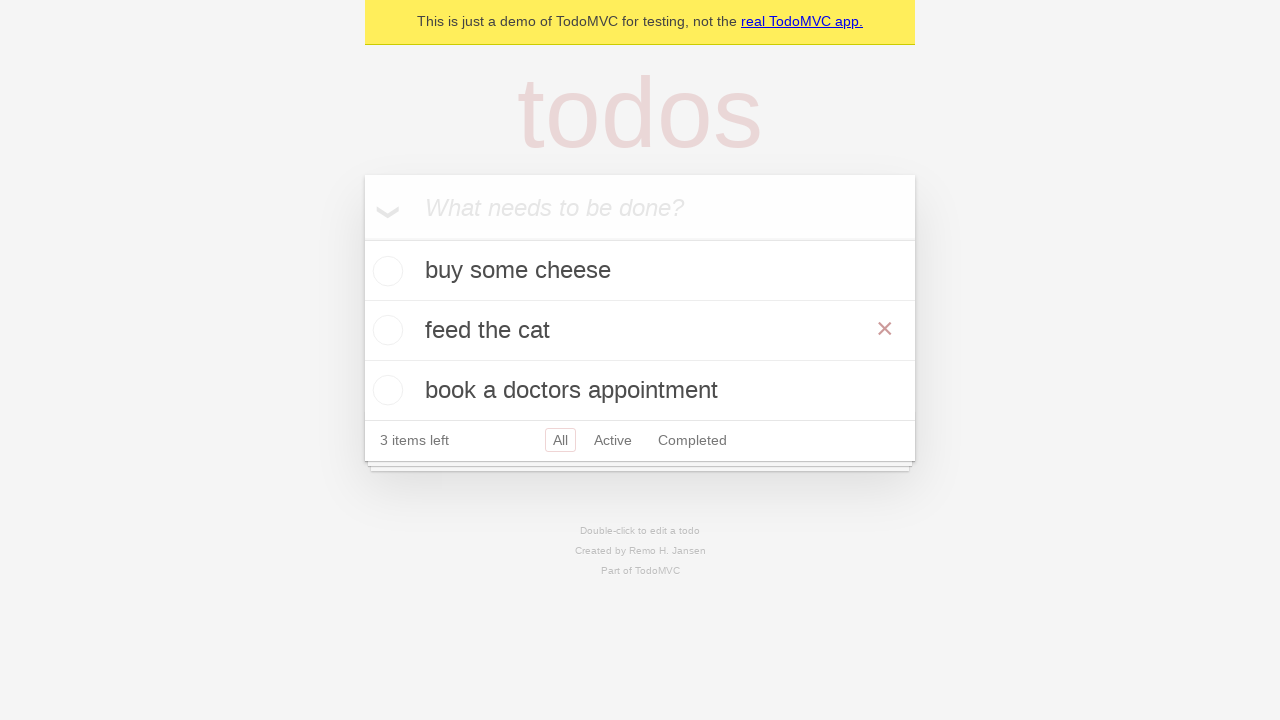

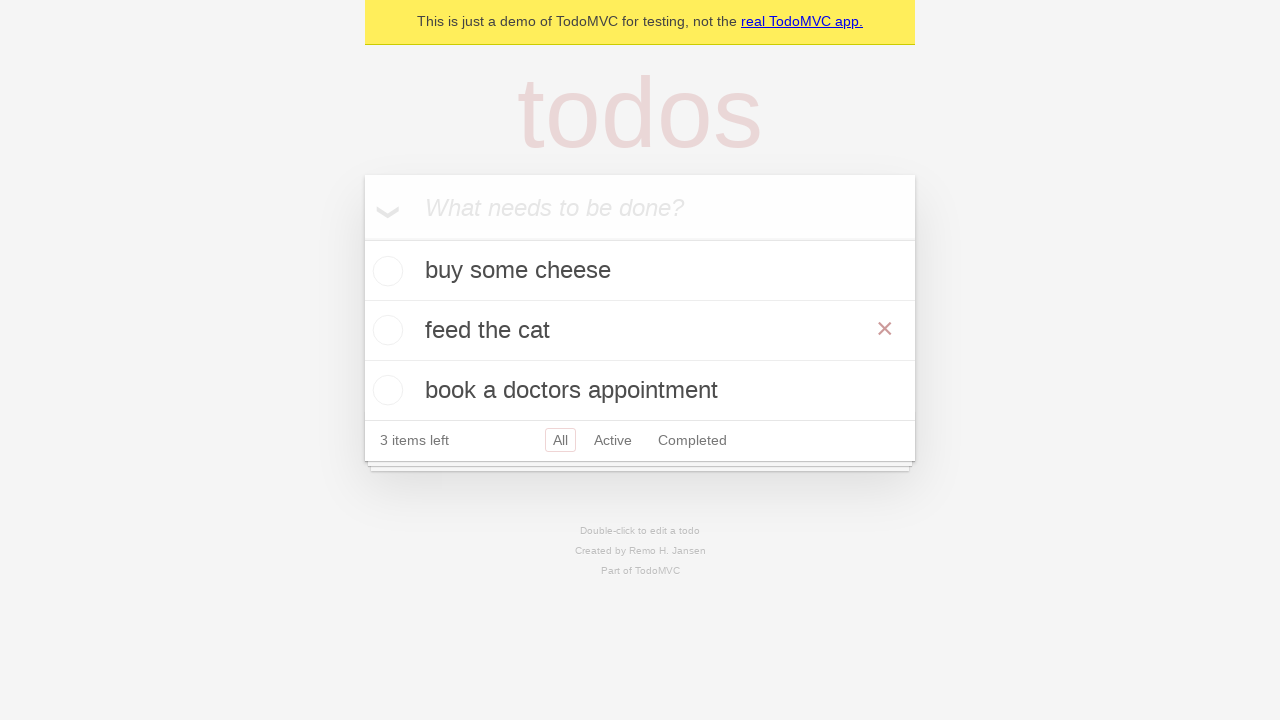